Tests clicking a button that has a dynamically generated ID on the UI Testing Playground website, verifying the ability to locate elements by CSS class selectors.

Starting URL: http://uitestingplayground.com/dynamicid

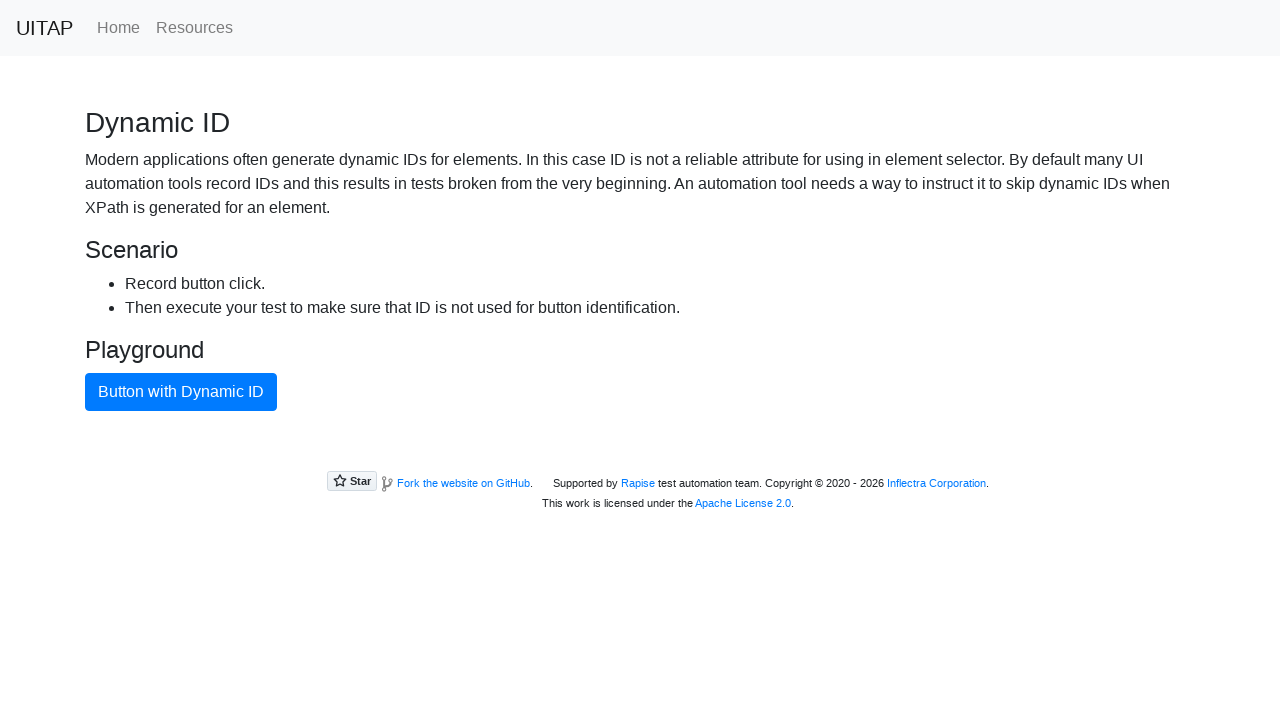

Navigated to UI Testing Playground dynamic ID test page
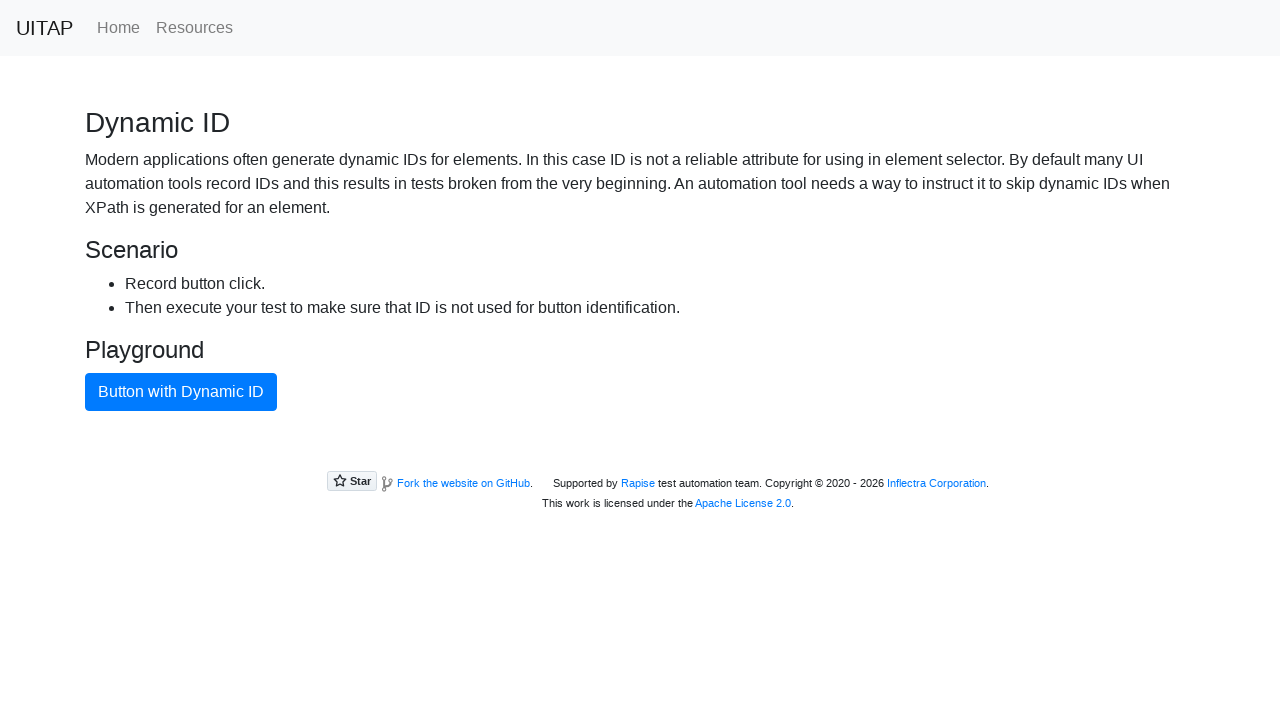

Clicked button with dynamically generated ID using CSS class selector at (181, 392) on .btn.btn-primary
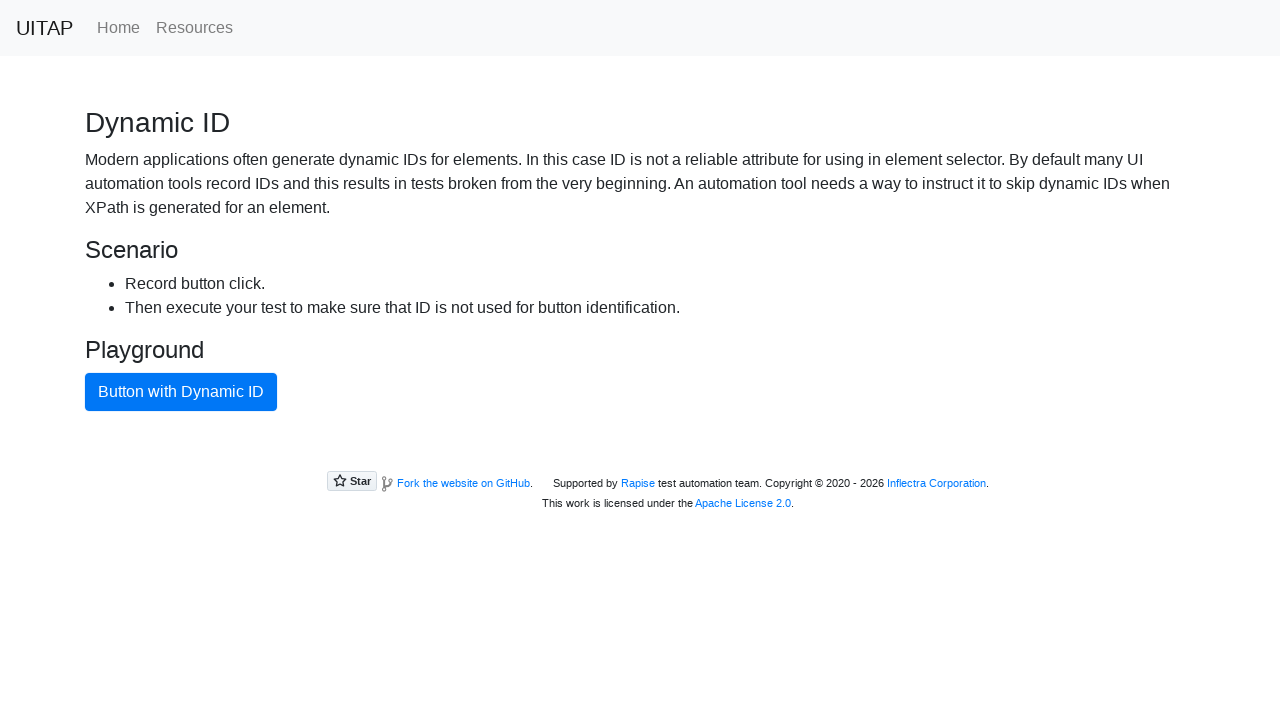

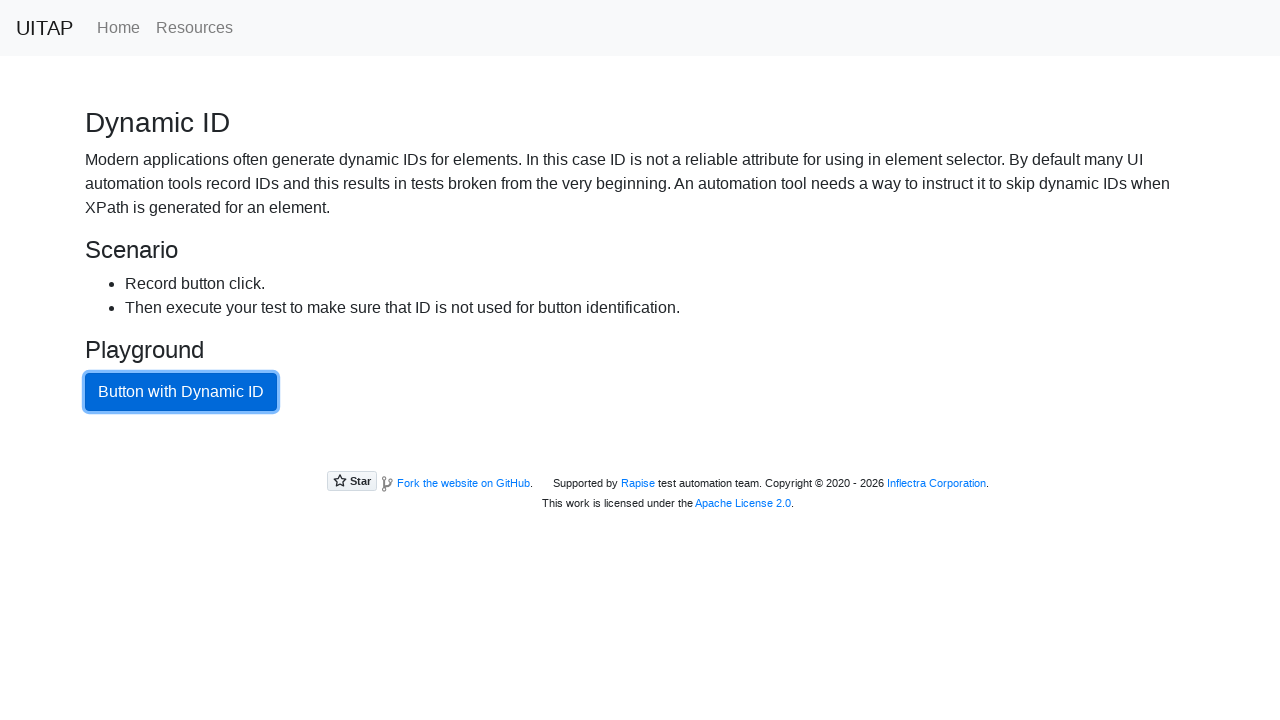